Tests dynamic content loading by clicking a start button and waiting for a hidden element to become visible on the page.

Starting URL: http://the-internet.herokuapp.com/dynamic_loading/1

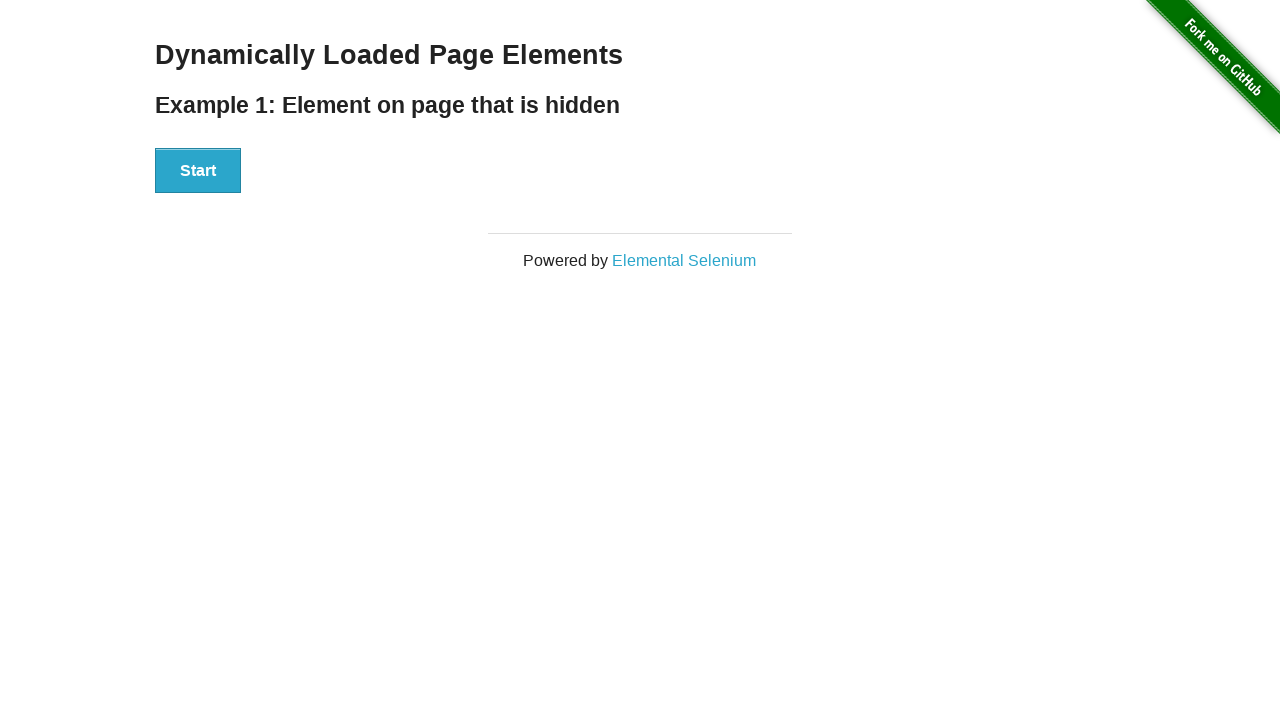

Navigated to dynamic loading page
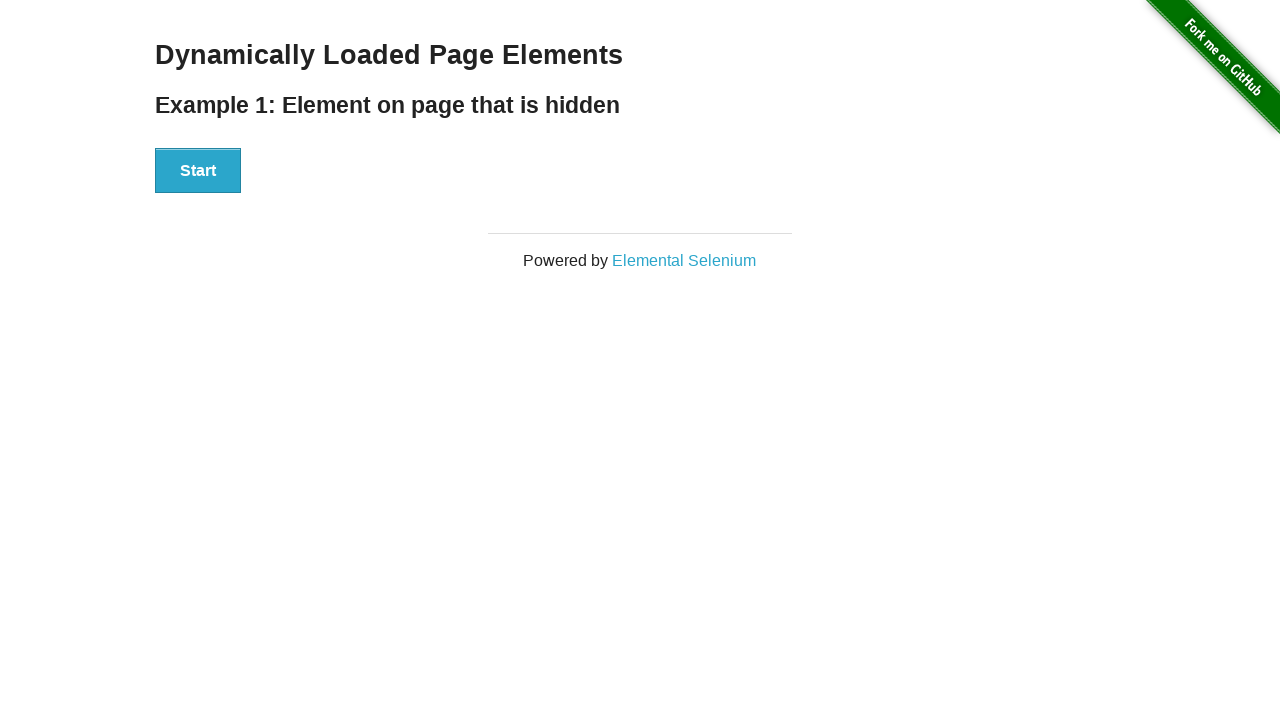

Clicked start button to trigger dynamic content loading at (198, 171) on #start > button
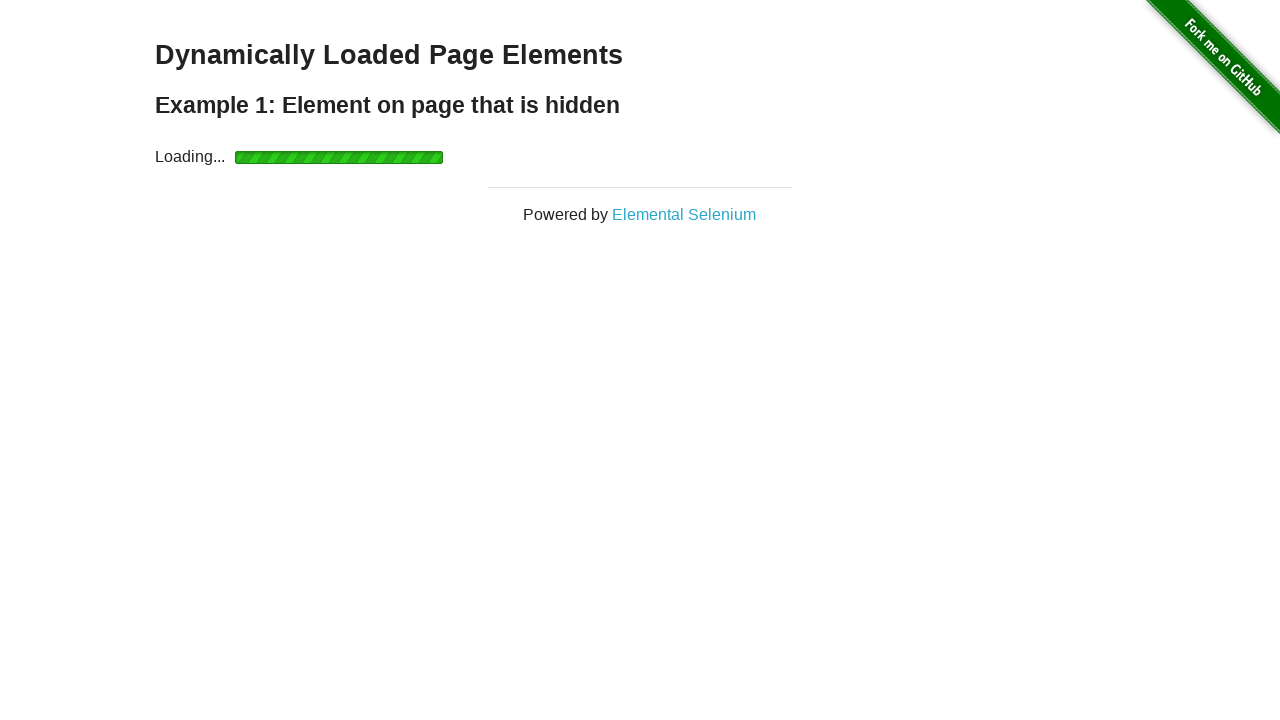

Hidden element became visible after dynamic loading completed
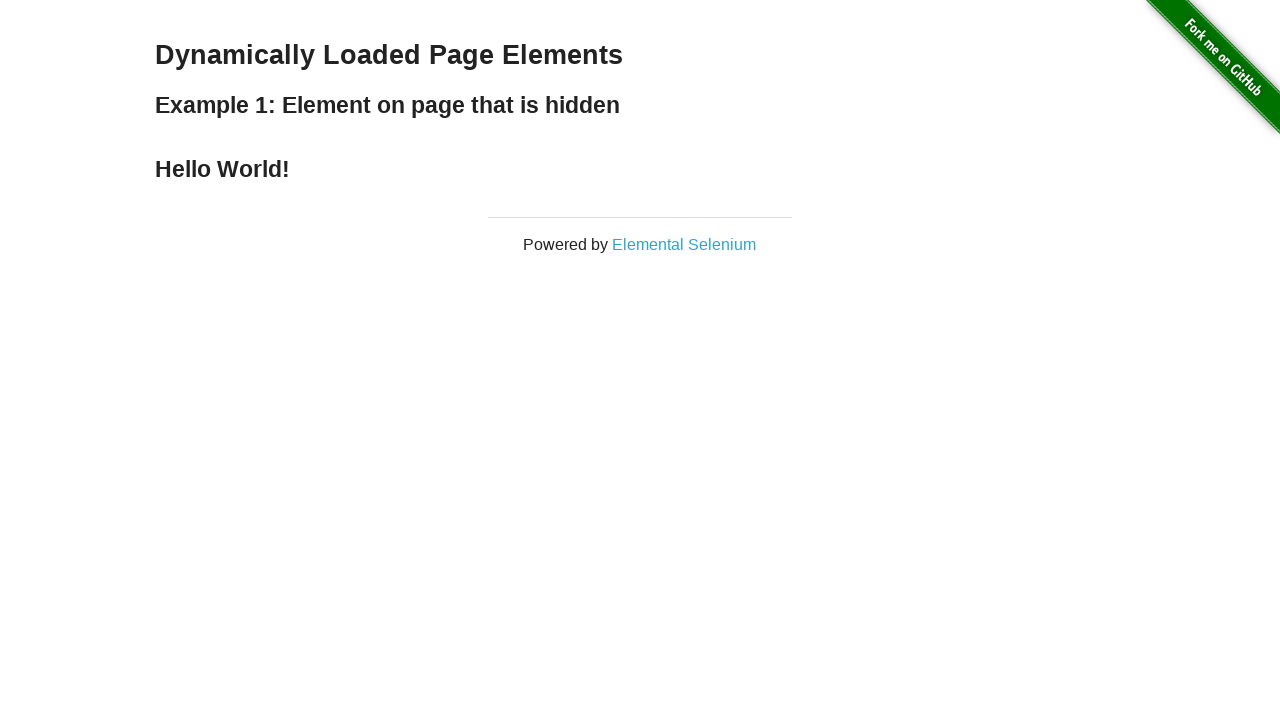

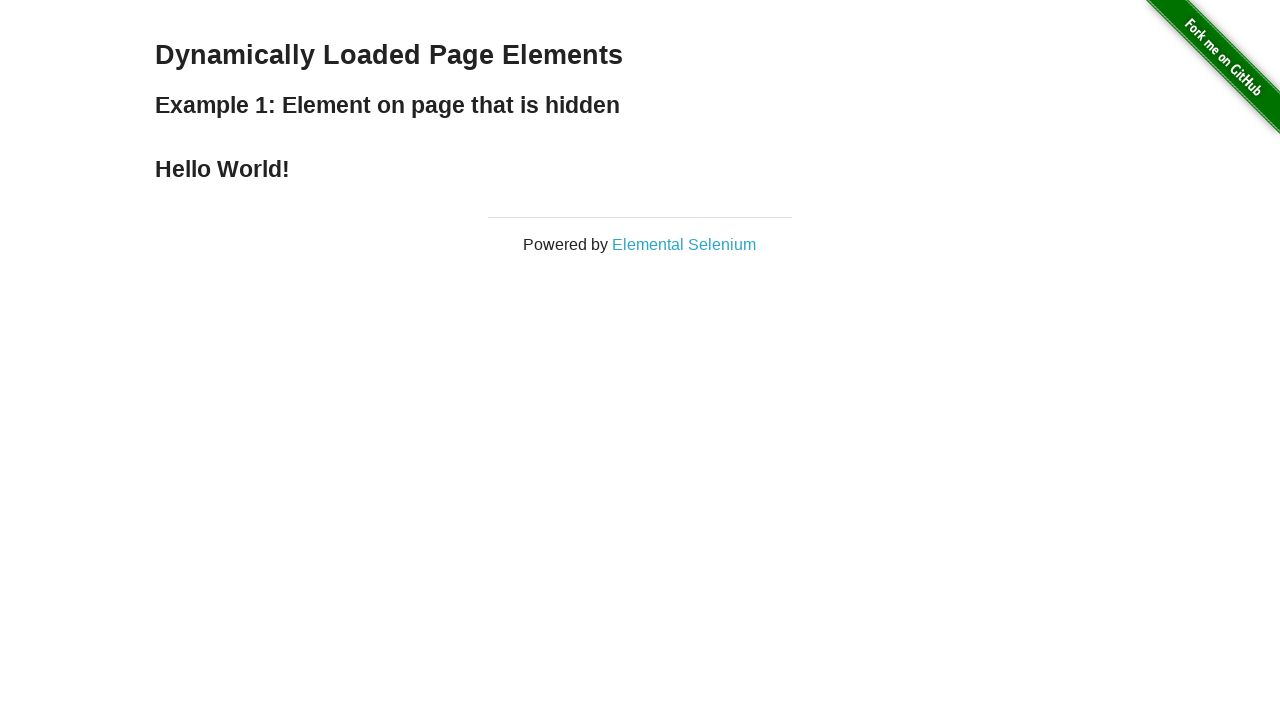